Navigates to the CoinMarketCap gainers/losers page and verifies that the cryptocurrency gainers table loads with data rows.

Starting URL: https://coinmarketcap.com/gainers-losers/

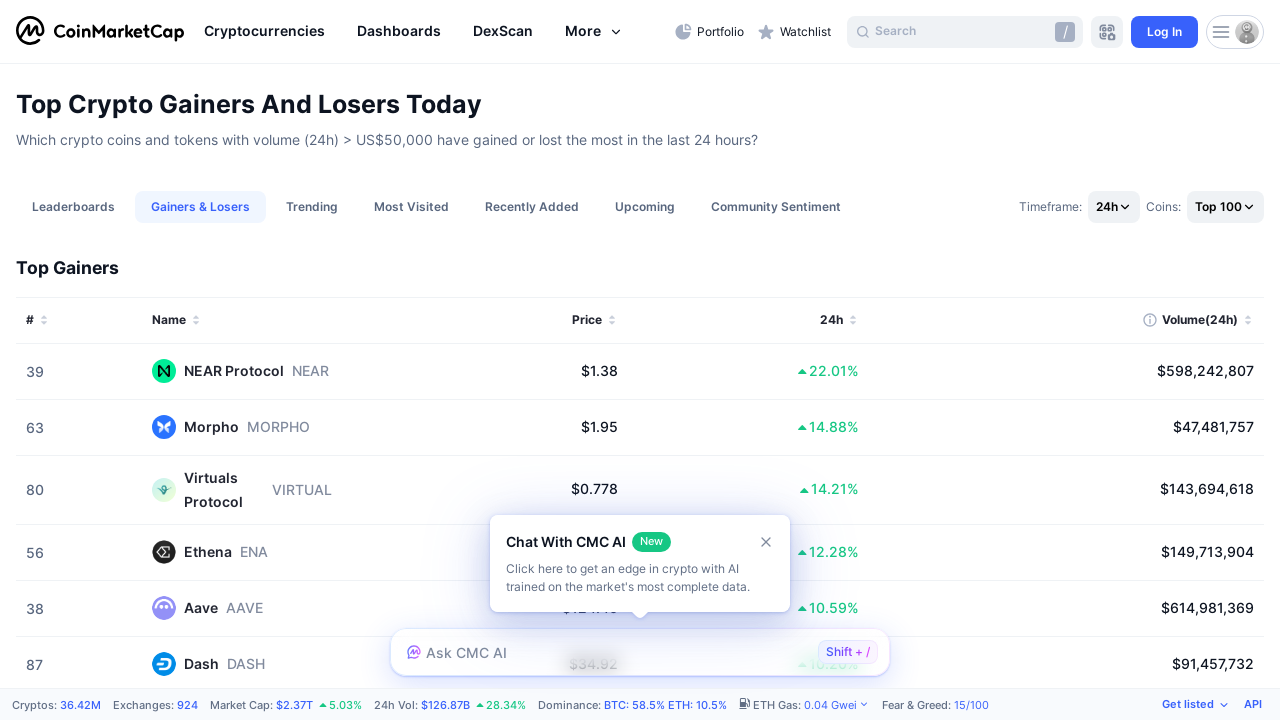

Navigated to CoinMarketCap gainers/losers page
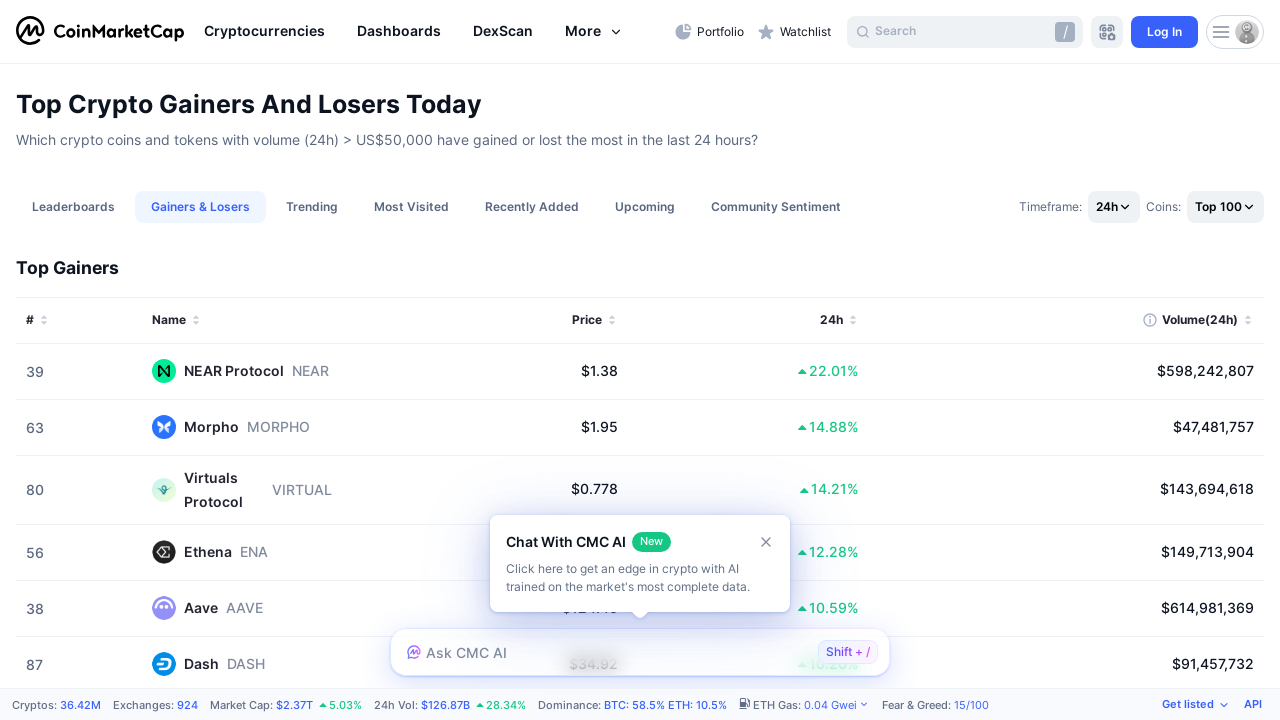

Cryptocurrency gainers table loaded
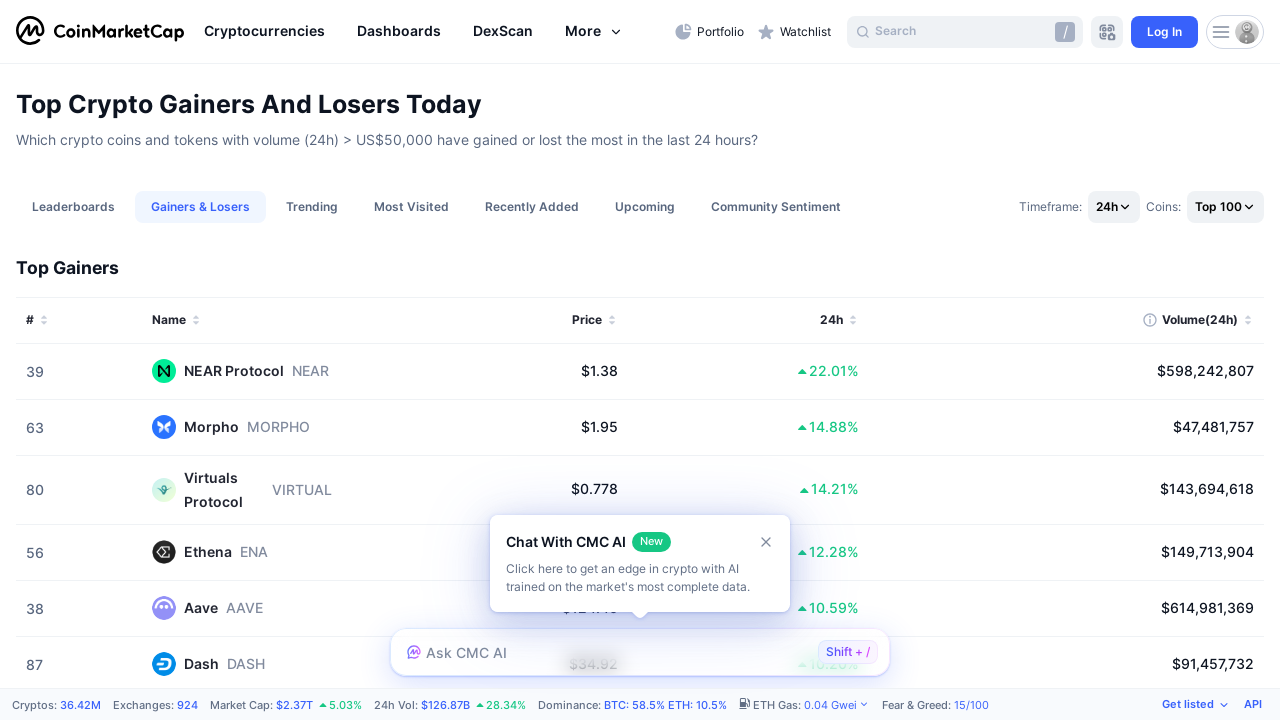

Verified that table rows with data are present
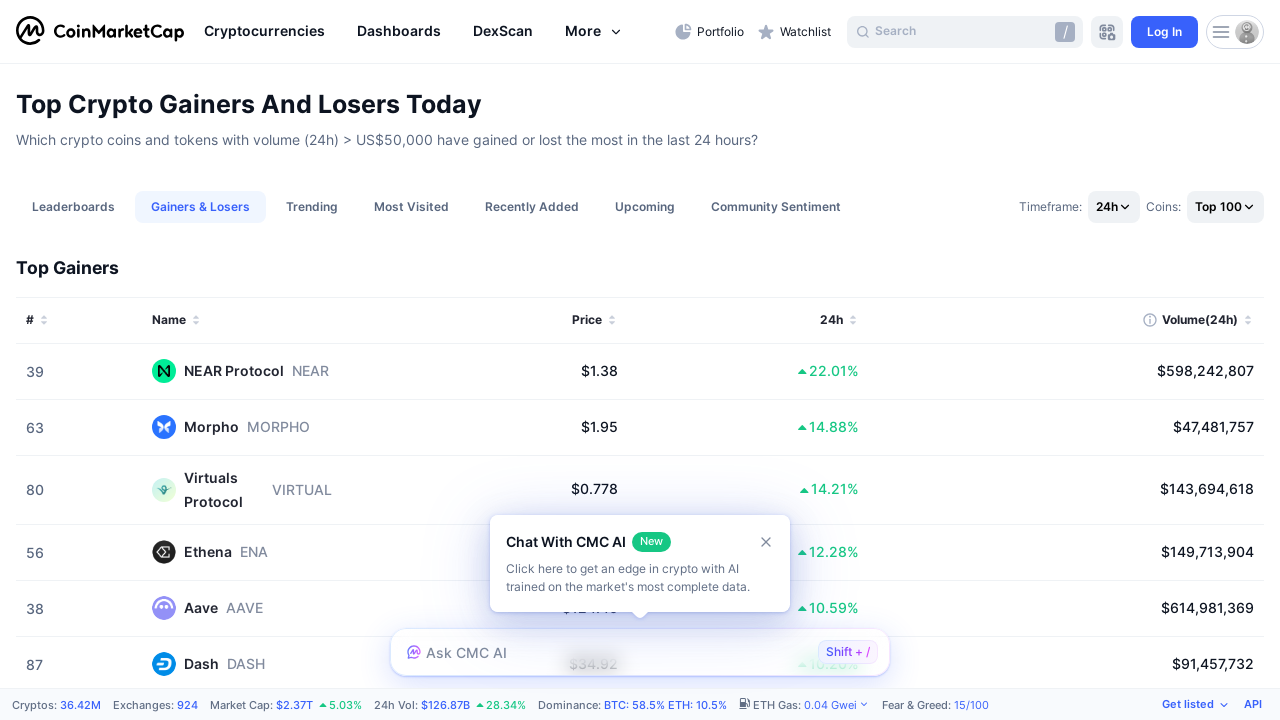

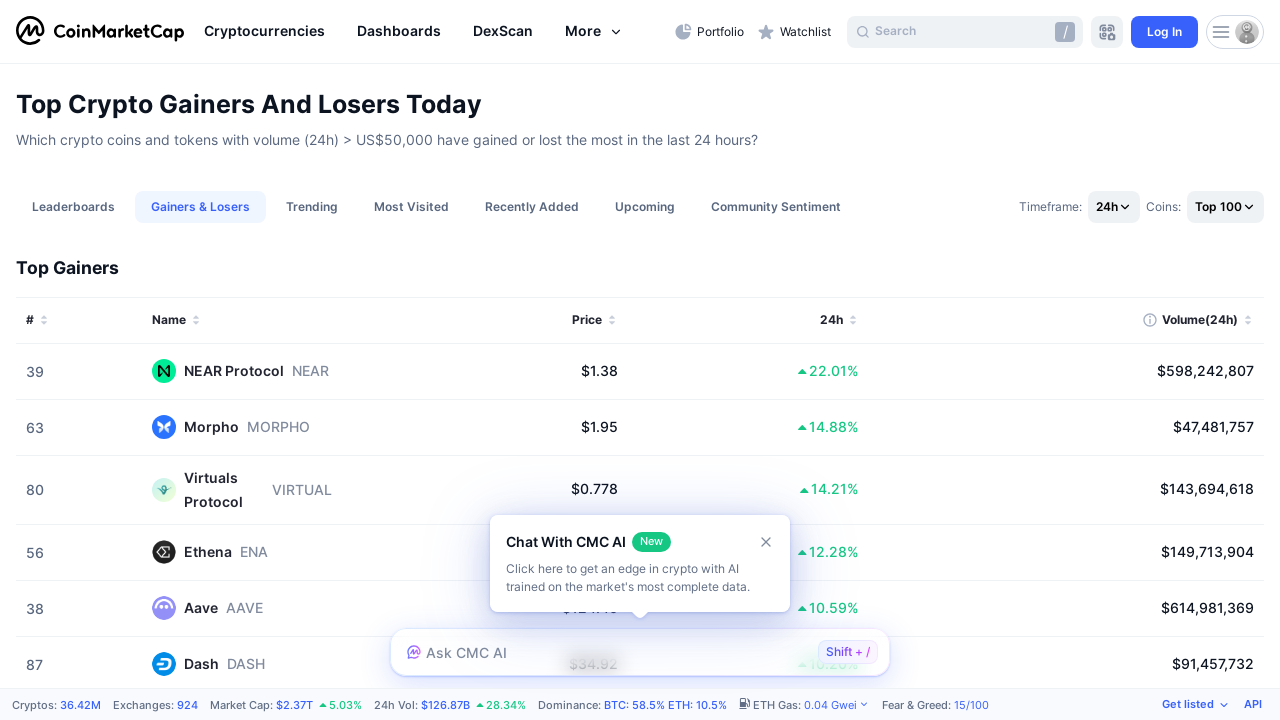